Tests static dropdown selection functionality by selecting options using different methods (by index, by visible text, and by value)

Starting URL: https://rahulshettyacademy.com/dropdownsPractise/

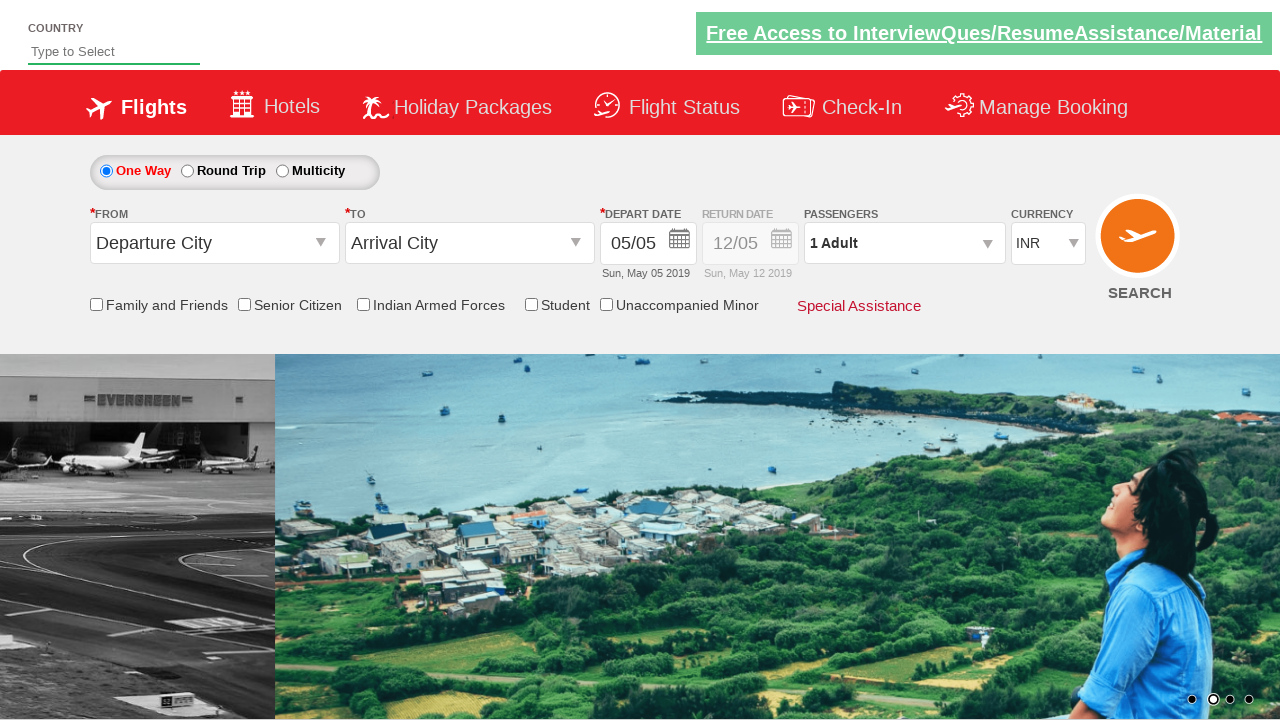

Selected USD currency by index 3 from dropdown on #ctl00_mainContent_DropDownListCurrency
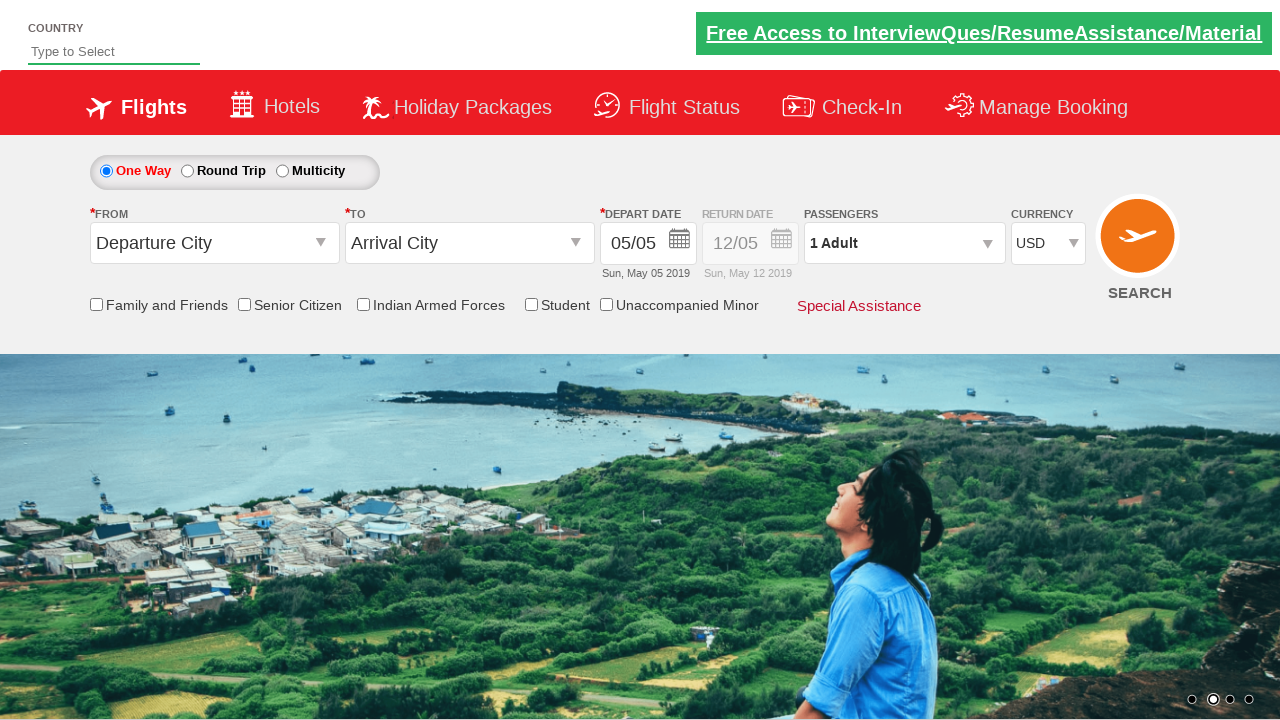

Retrieved selected currency value
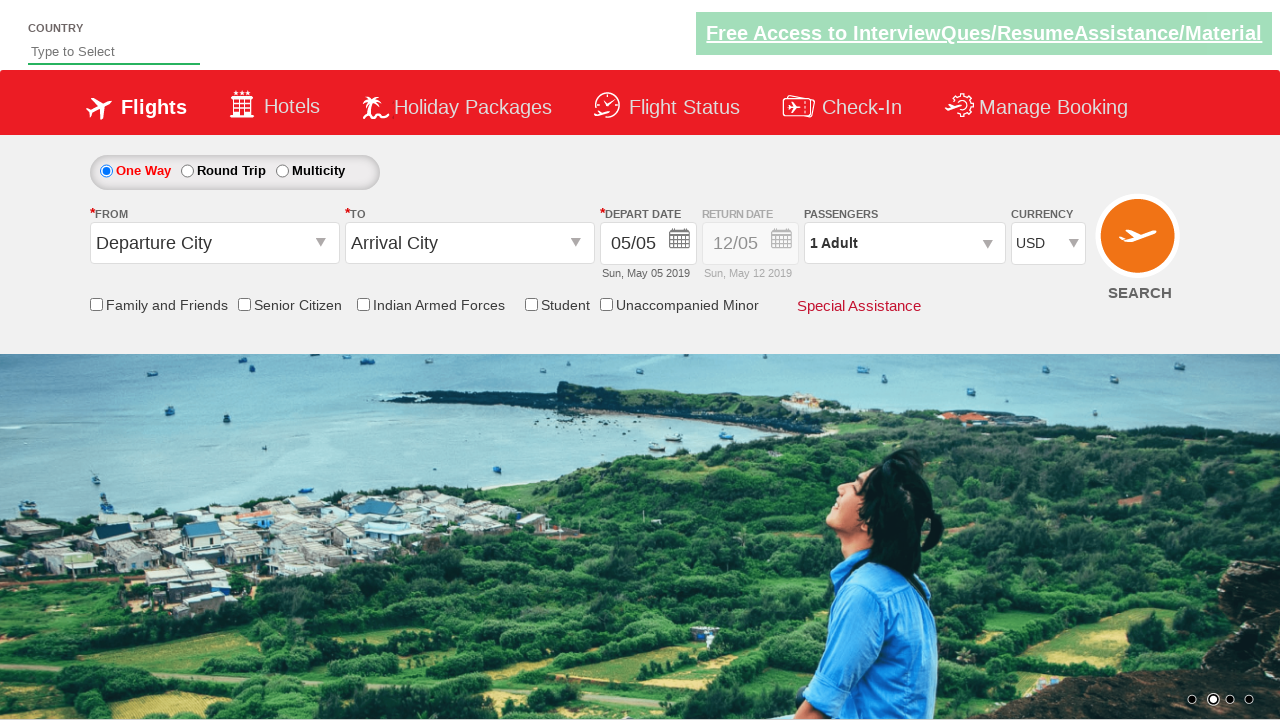

Selected AED currency by visible text from dropdown on #ctl00_mainContent_DropDownListCurrency
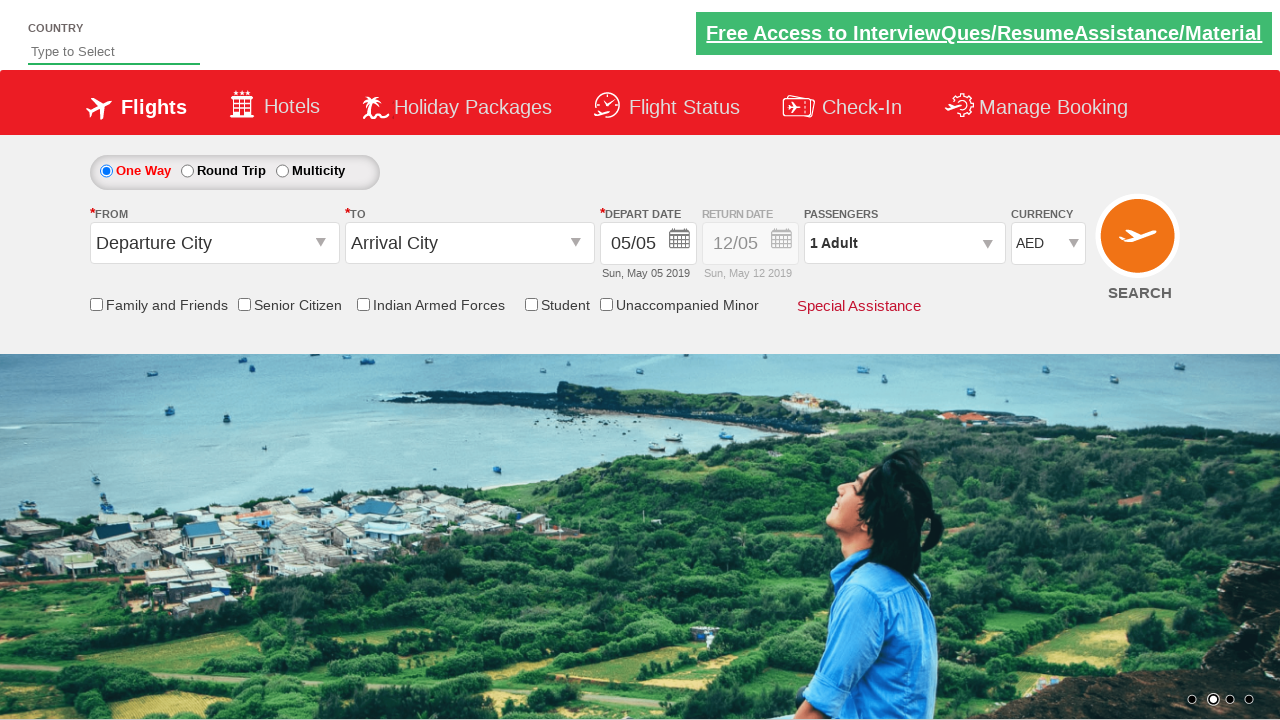

Retrieved selected currency value
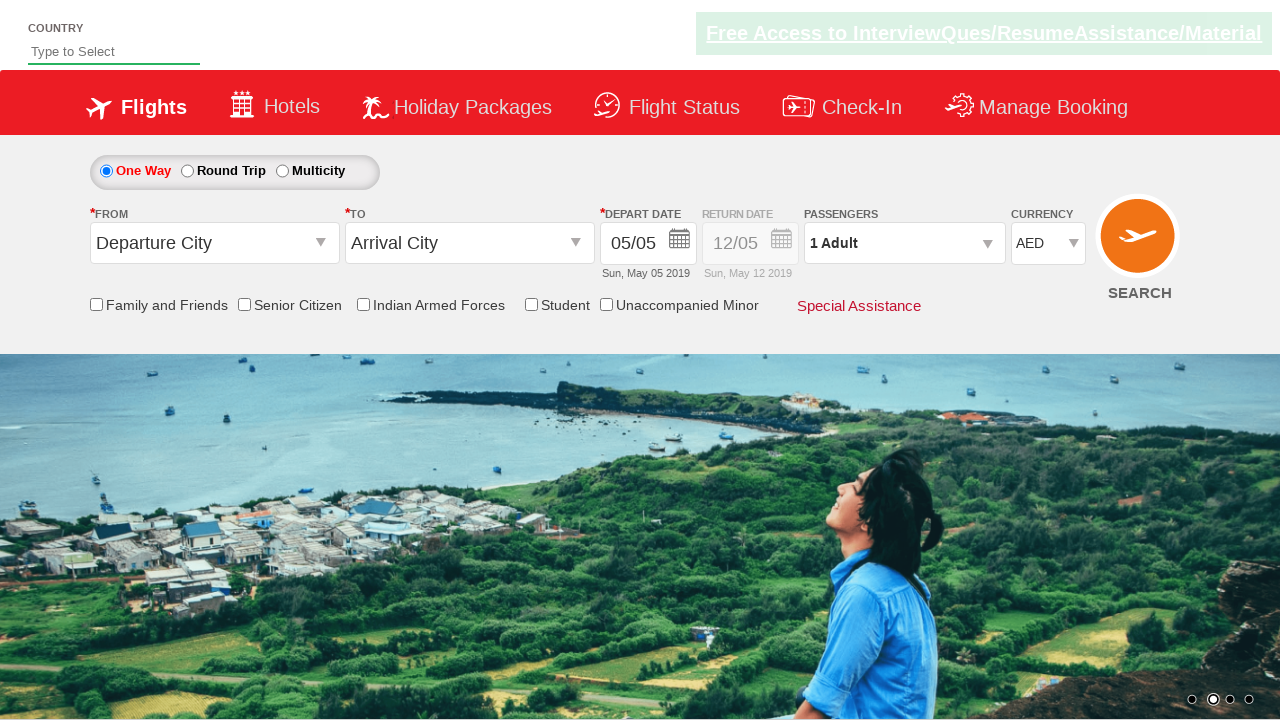

Selected INR currency by value from dropdown on #ctl00_mainContent_DropDownListCurrency
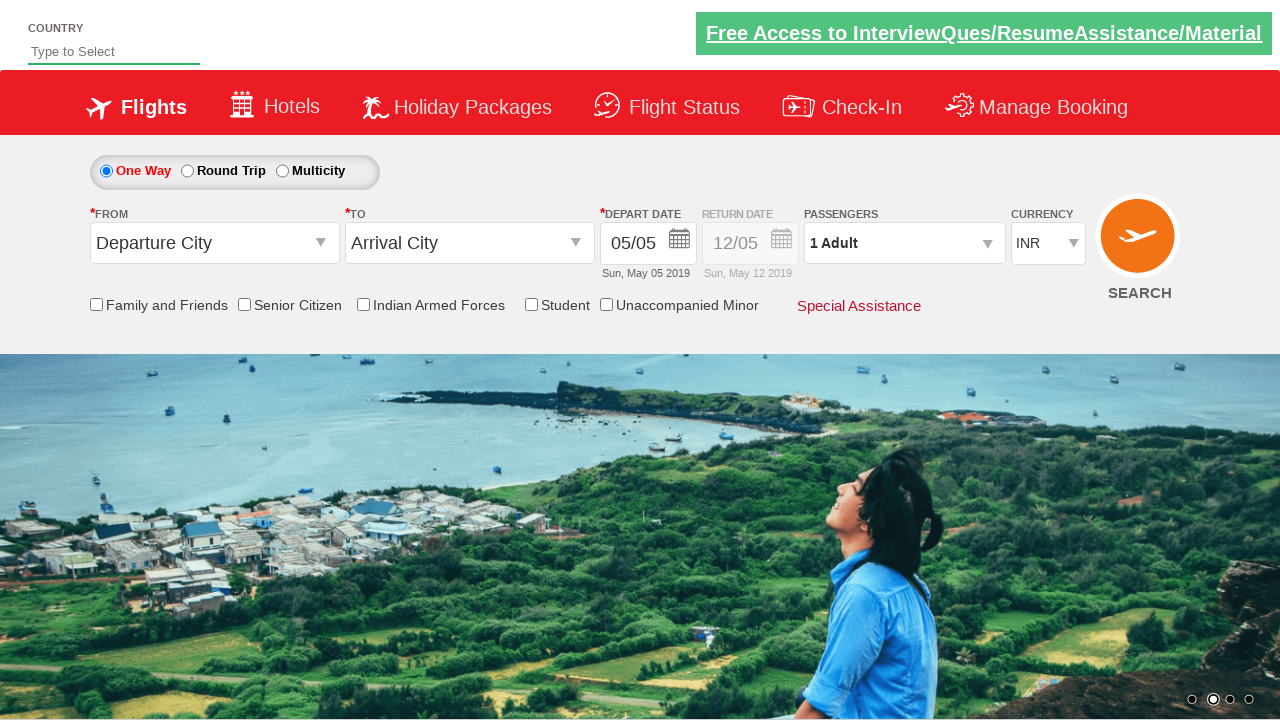

Retrieved selected currency value
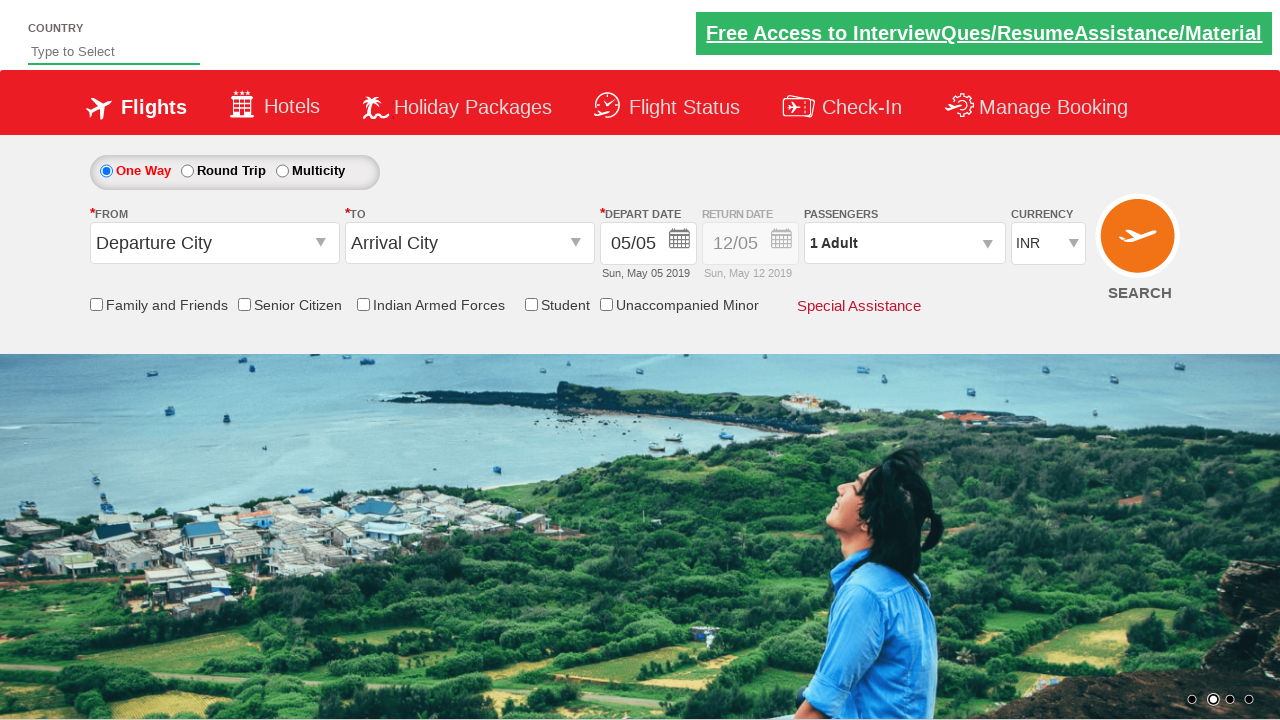

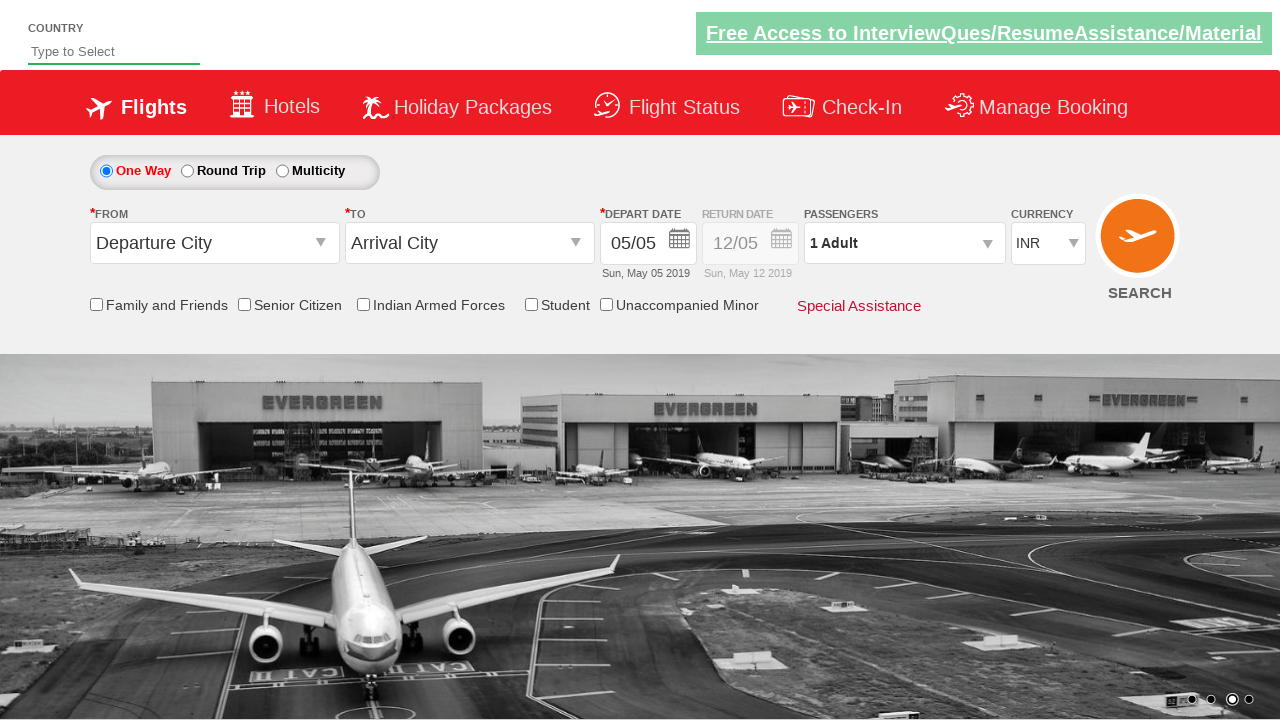